Tests that clicking Clear Completed removes completed items

Starting URL: https://demo.playwright.dev/todomvc

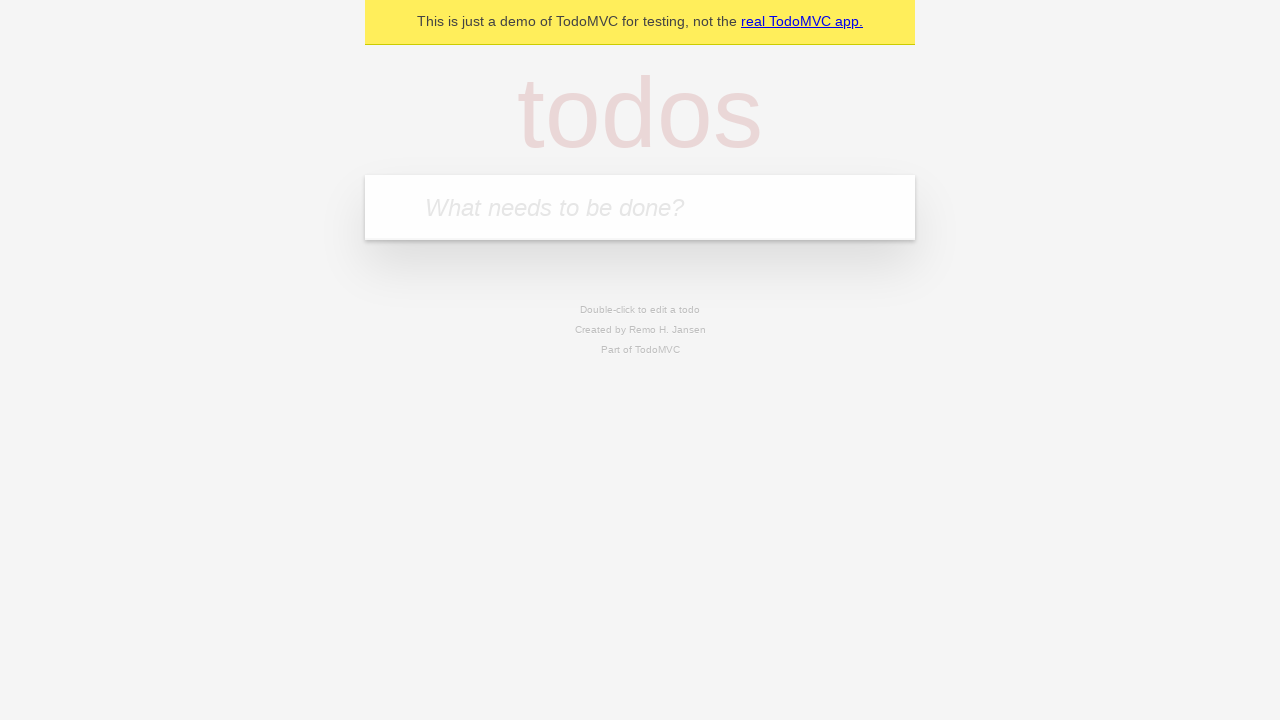

Filled new todo field with 'buy some cheese' on .new-todo
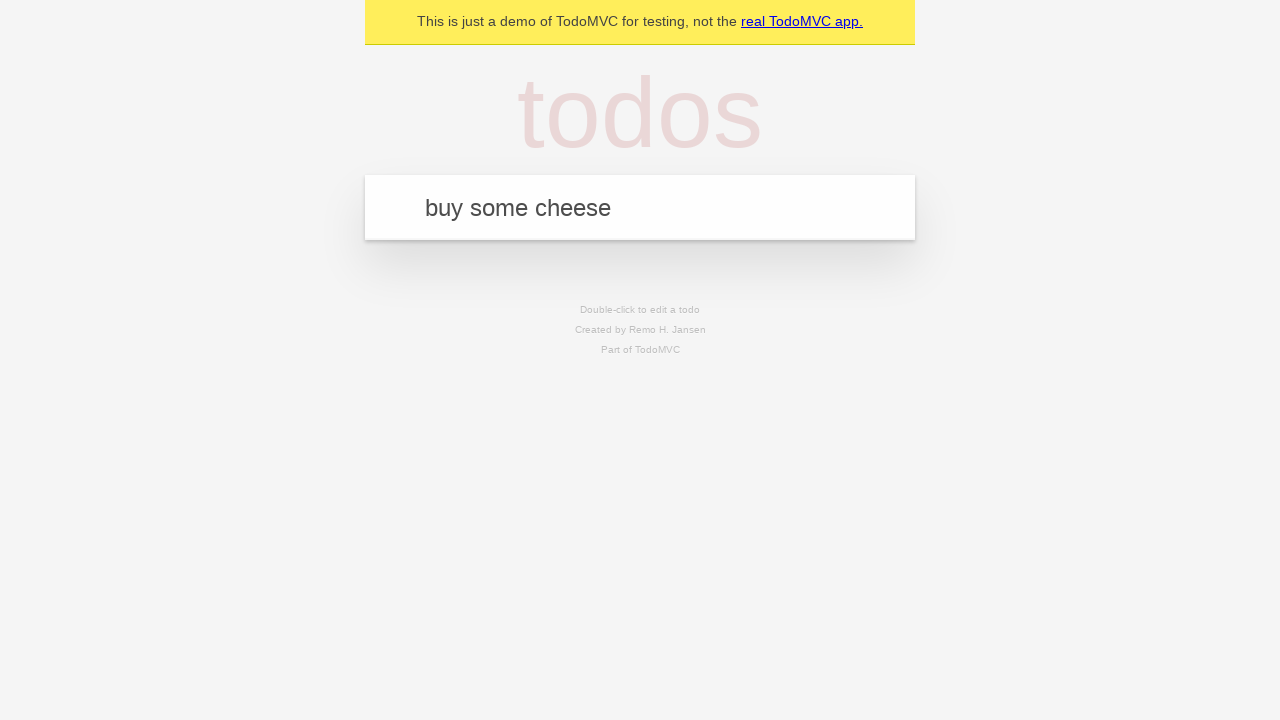

Pressed Enter to create first todo on .new-todo
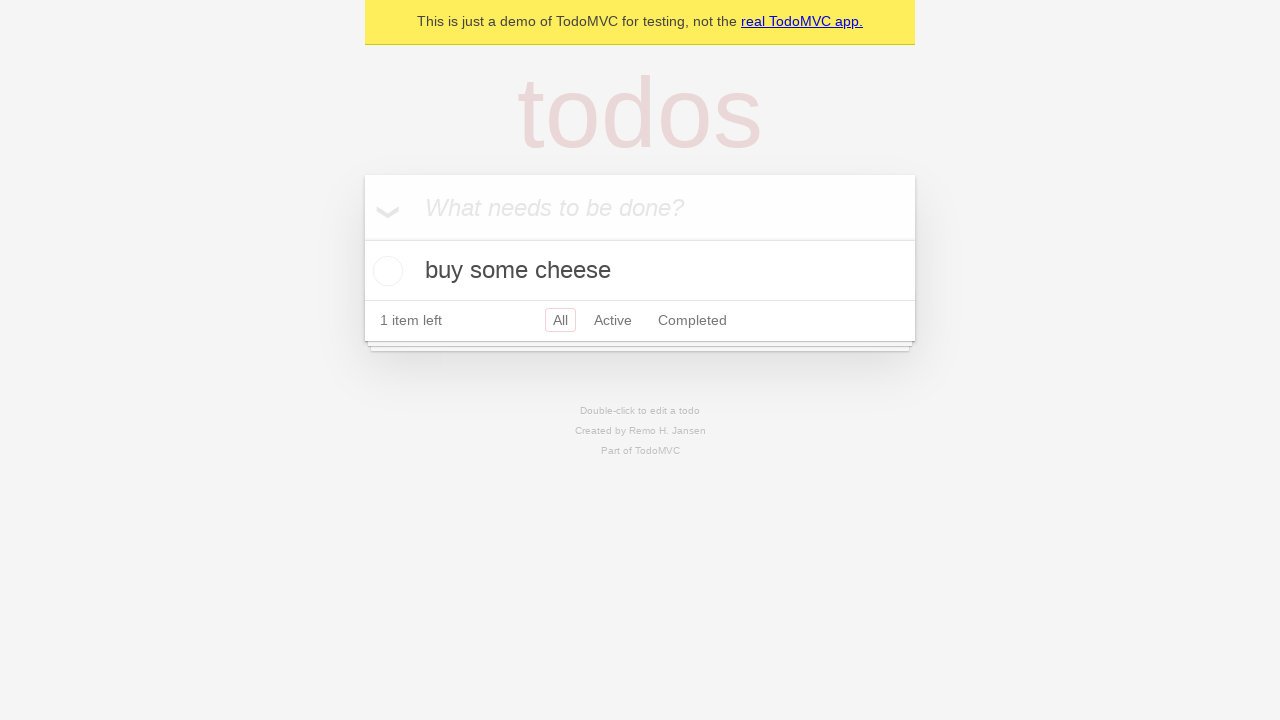

Filled new todo field with 'feed the cat' on .new-todo
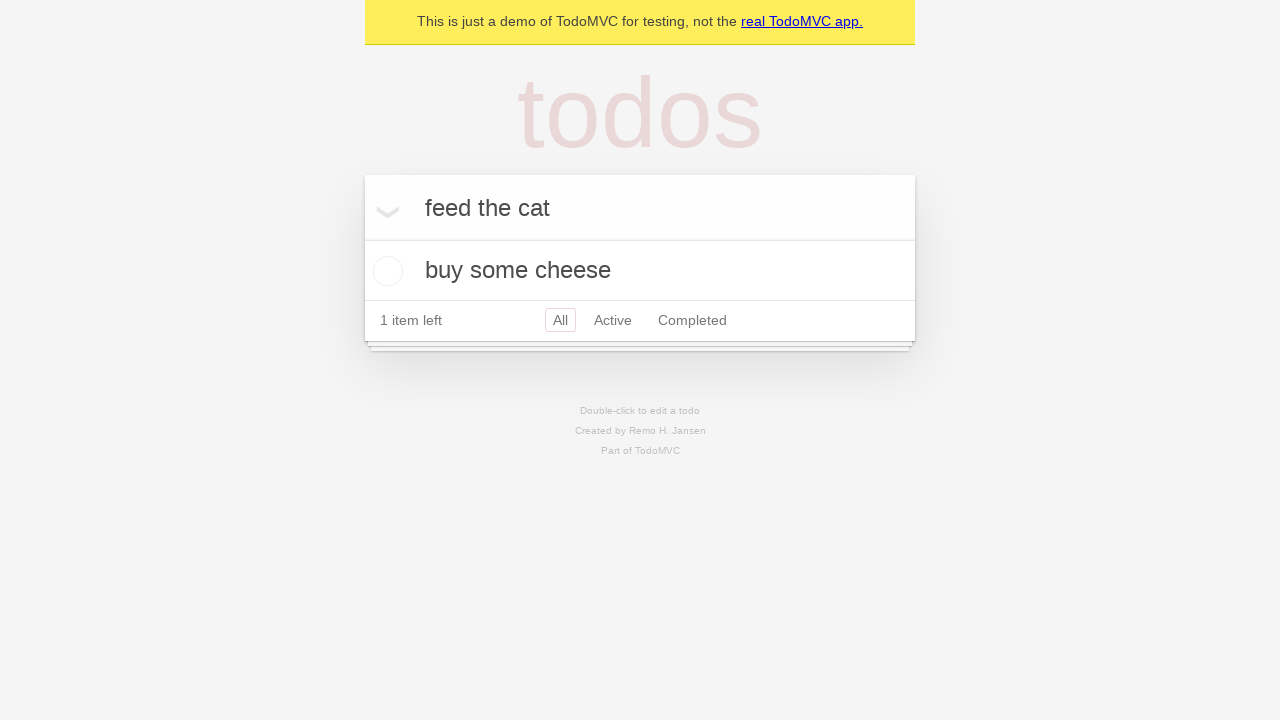

Pressed Enter to create second todo on .new-todo
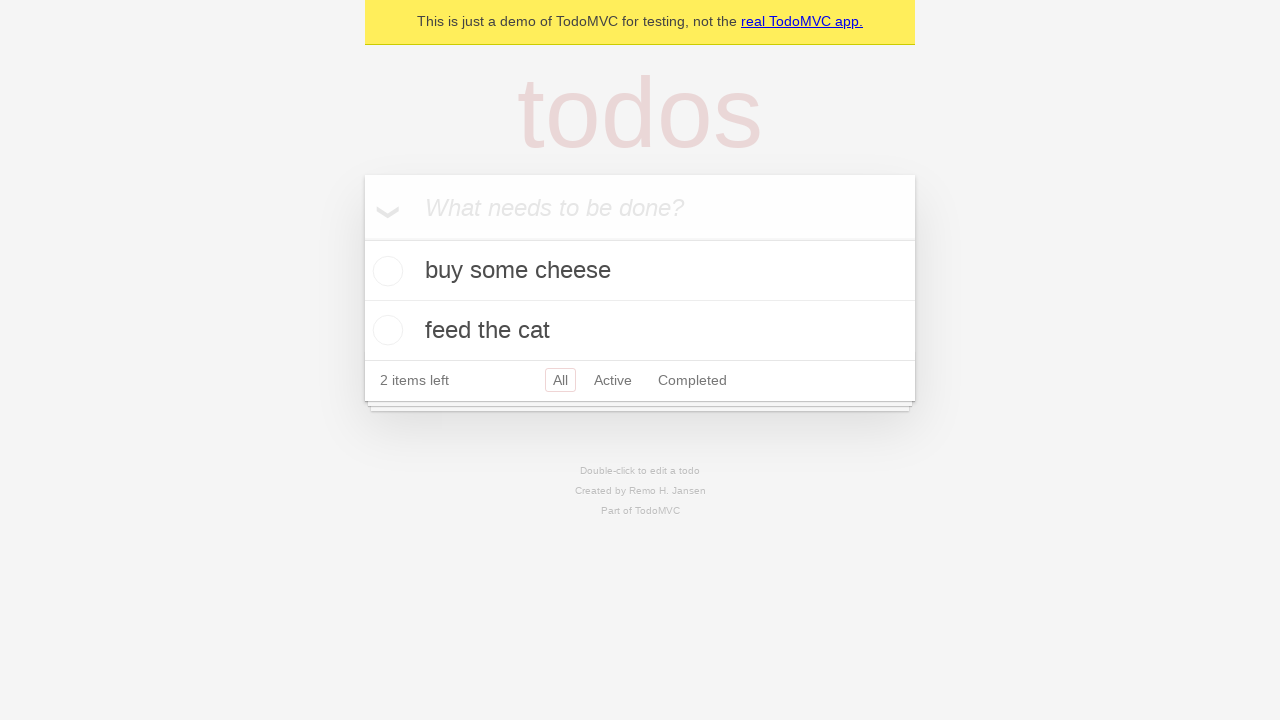

Filled new todo field with 'book a doctors appointment' on .new-todo
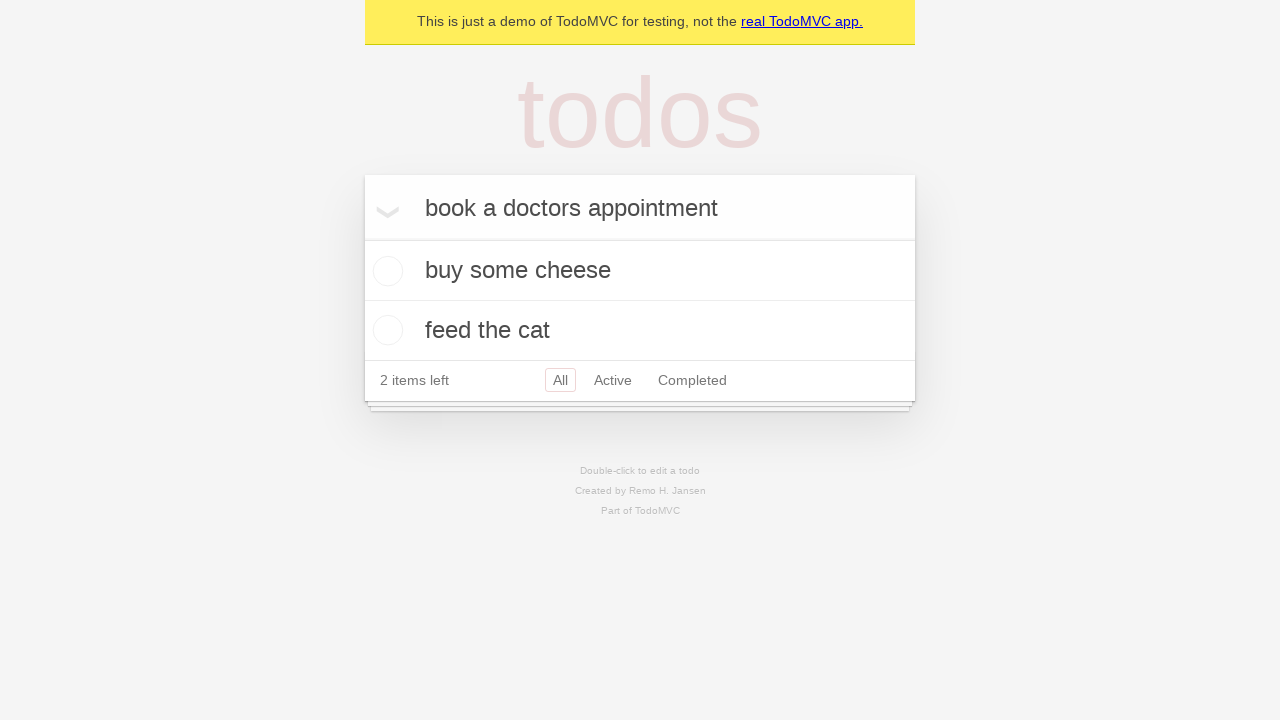

Pressed Enter to create third todo on .new-todo
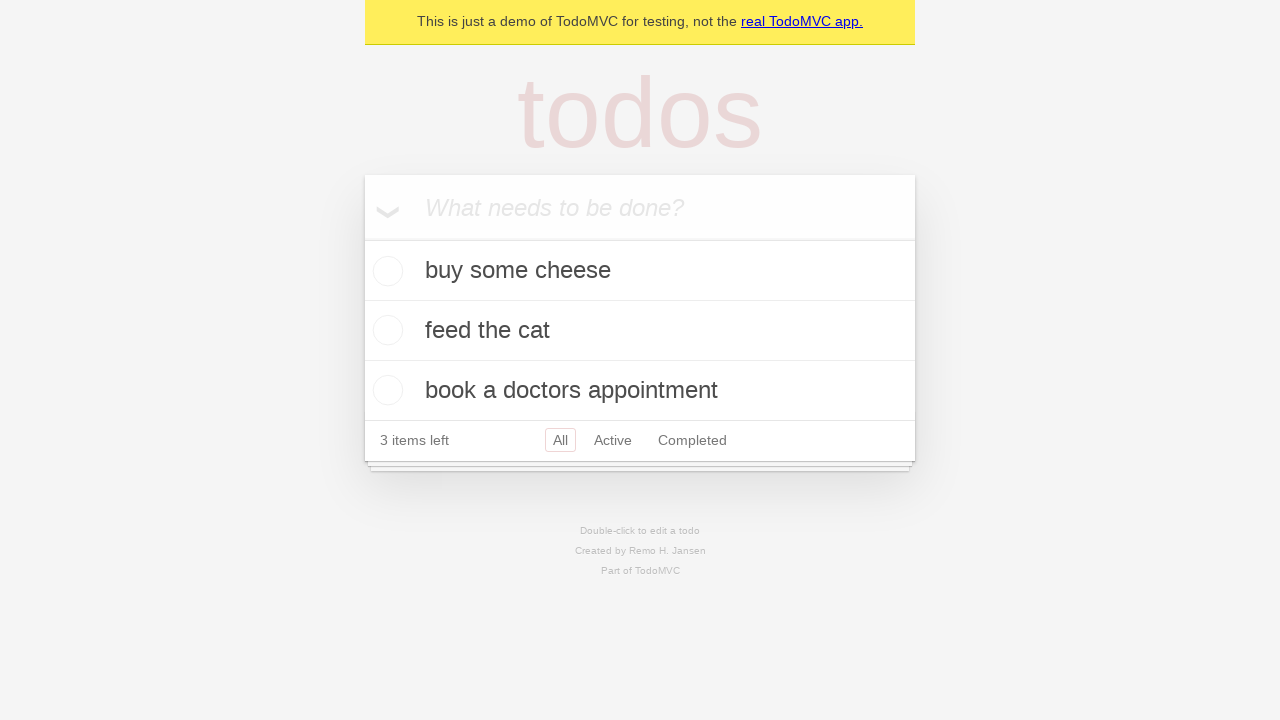

Waited for all three todos to appear in the list
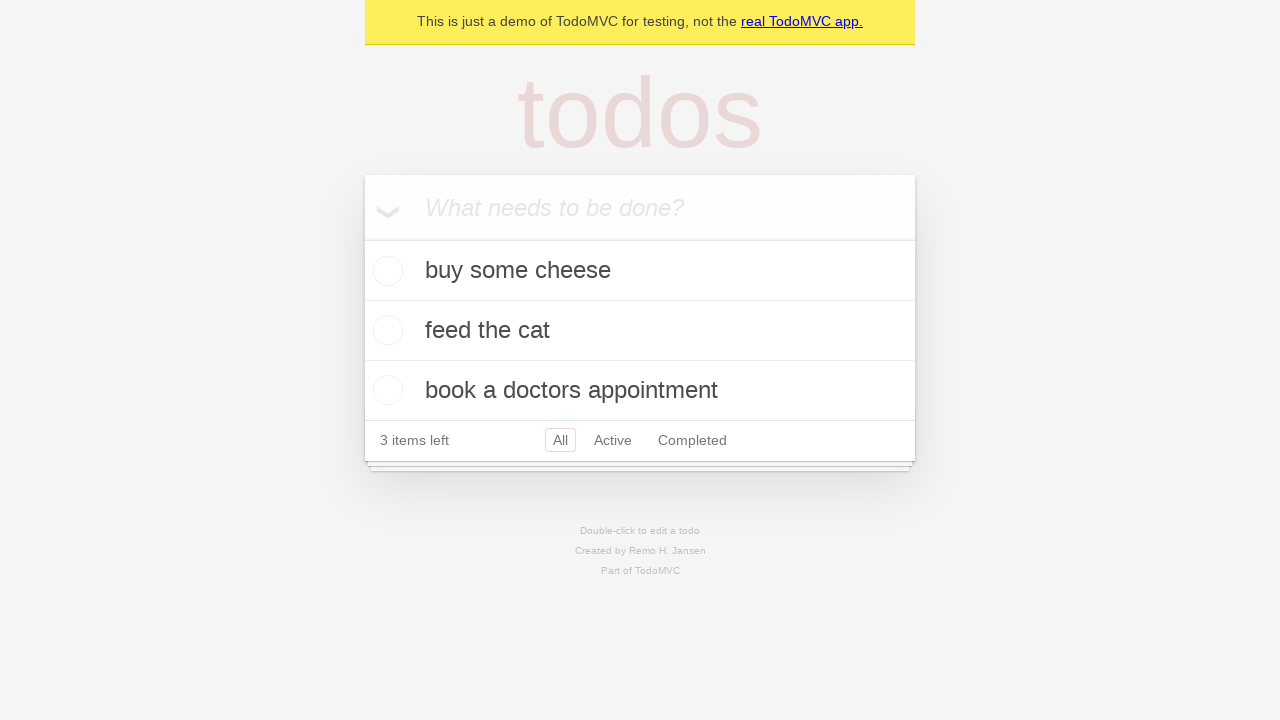

Checked the second todo to mark it as completed at (385, 330) on .todo-list li >> nth=1 >> .toggle
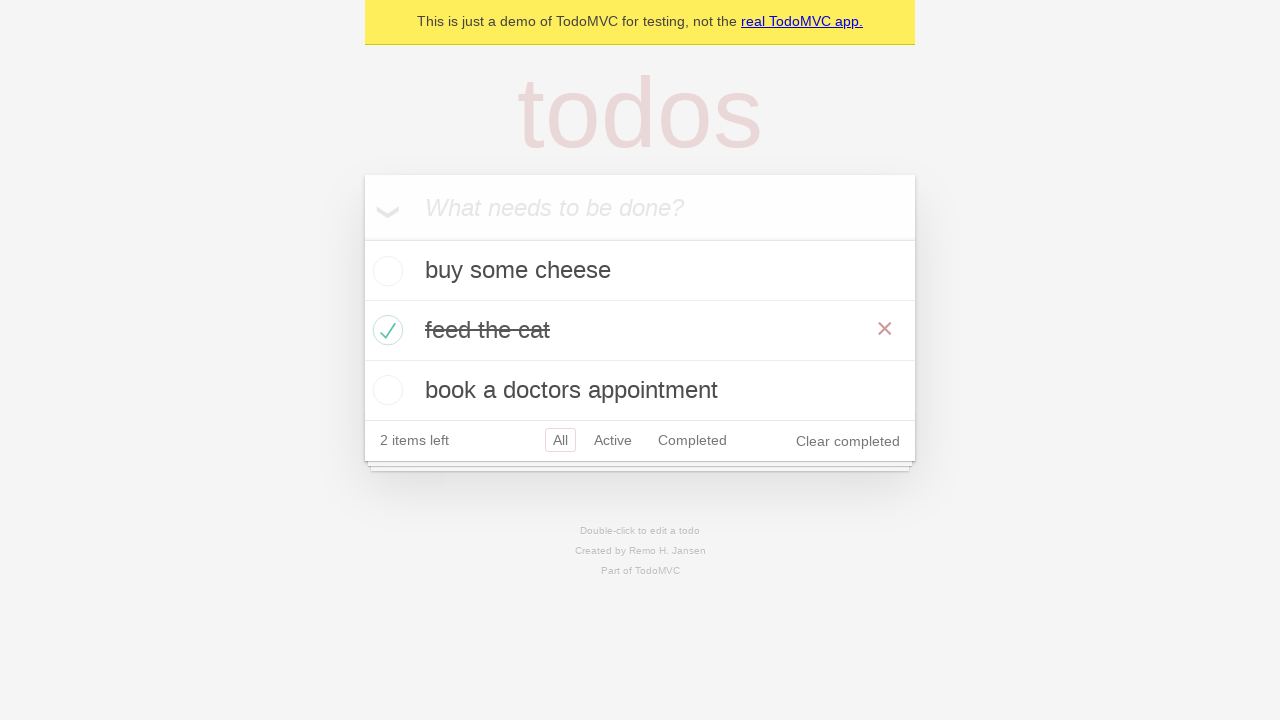

Clicked Clear Completed button to remove completed items at (848, 441) on .clear-completed
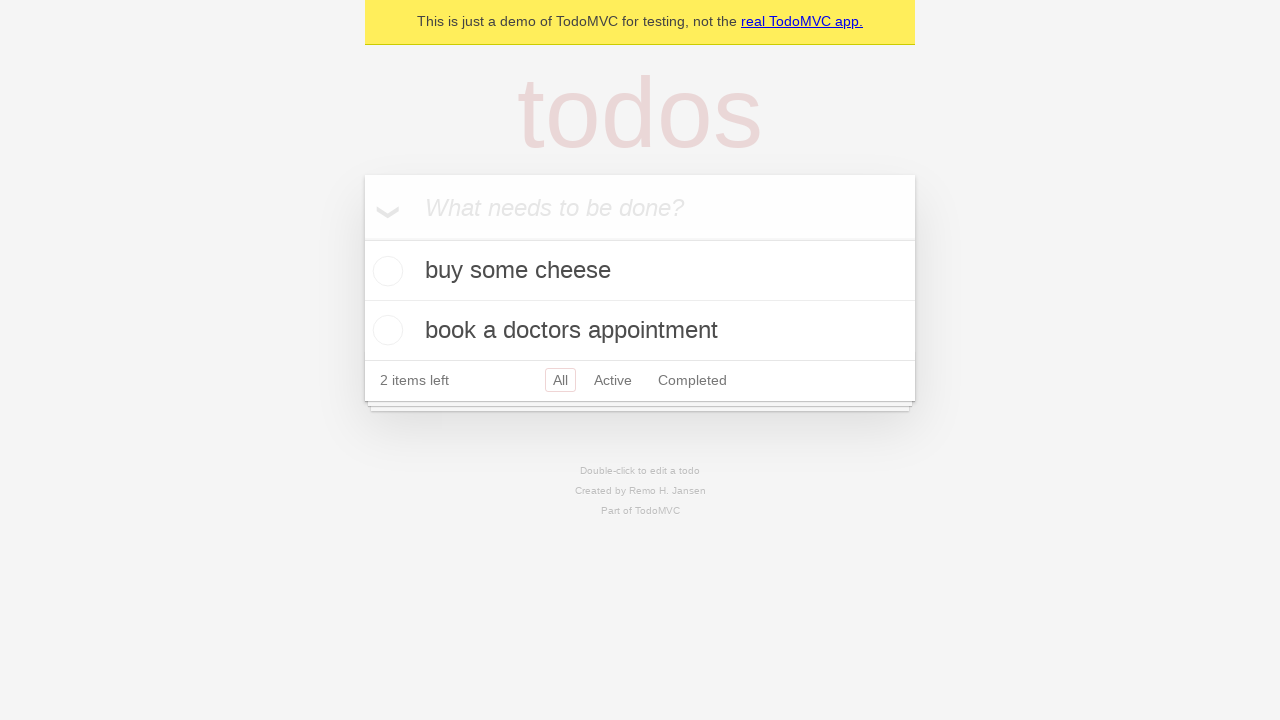

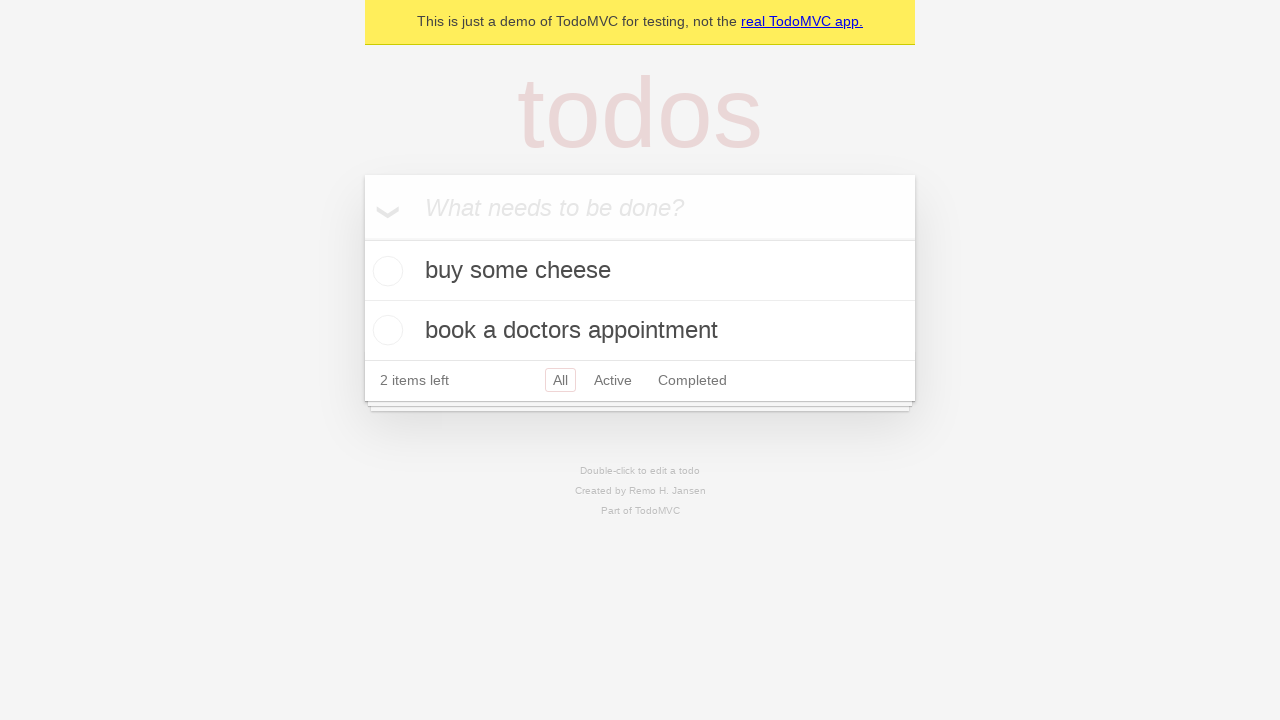